Tests Shadow DOM interaction by locating and clicking a button inside a shadow root element.

Starting URL: https://practice.expandtesting.com/shadowdom

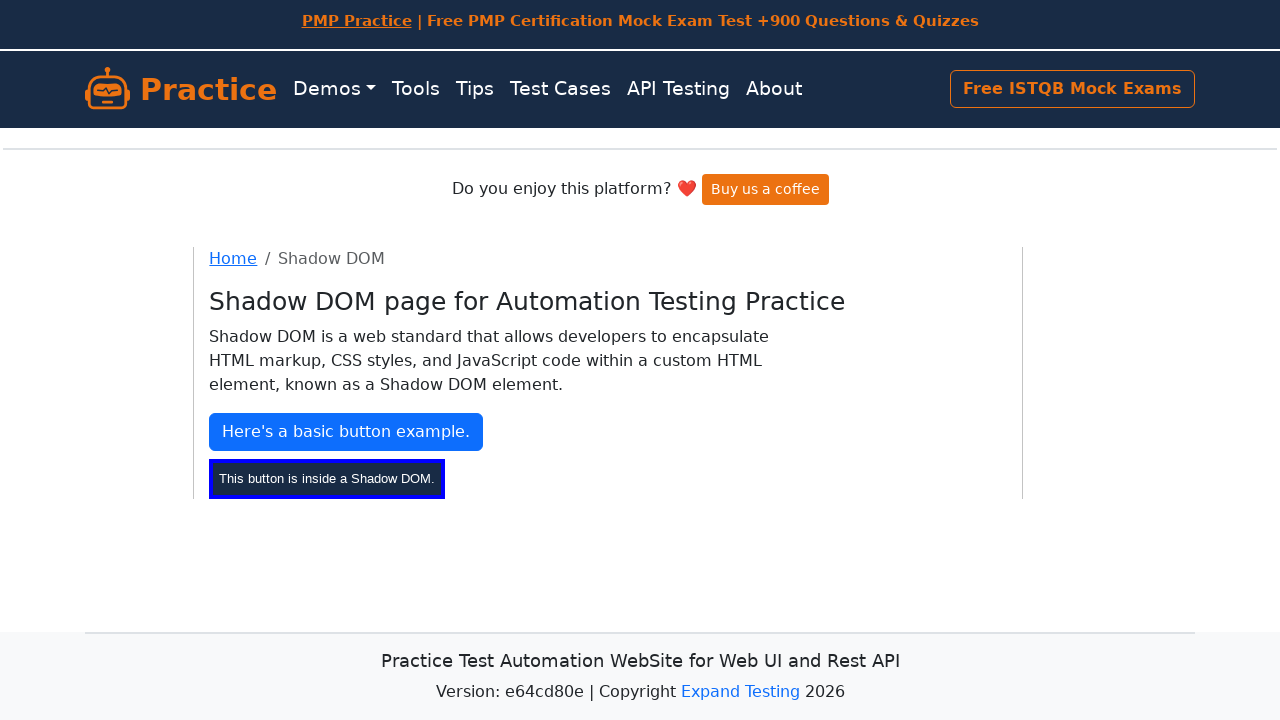

Verified Shadow DOM page header is visible
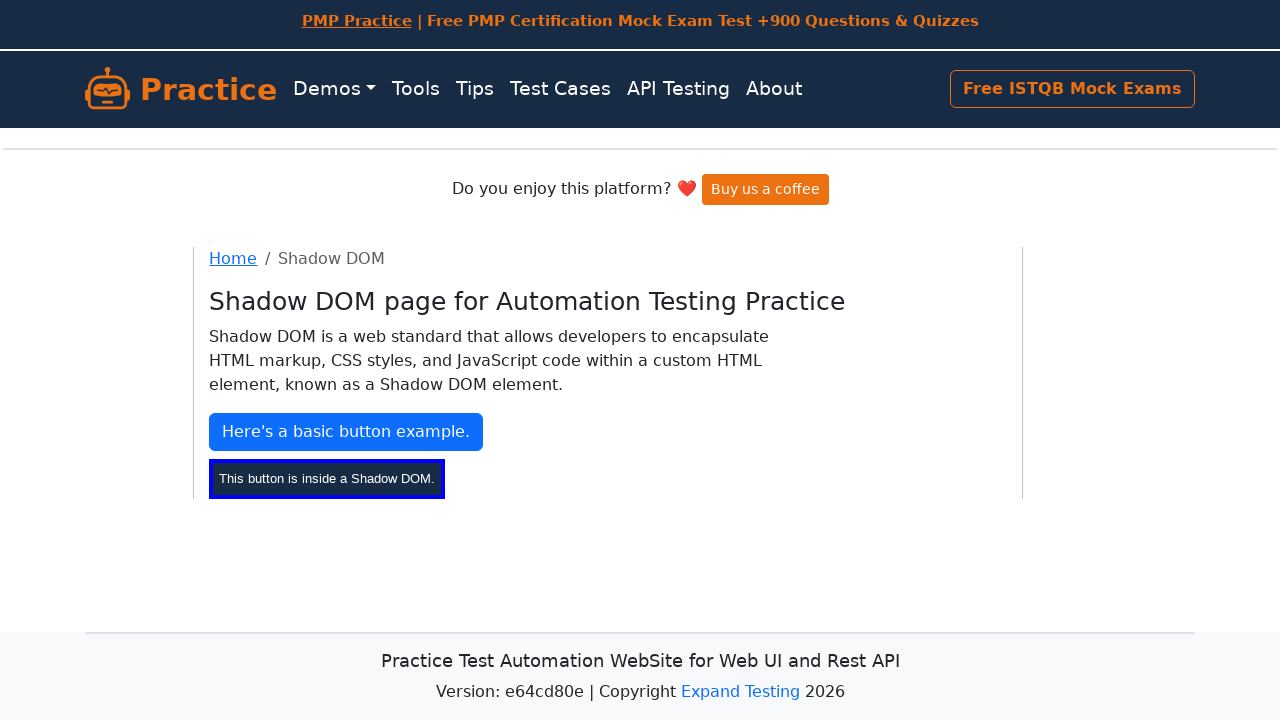

Located button inside shadow root element
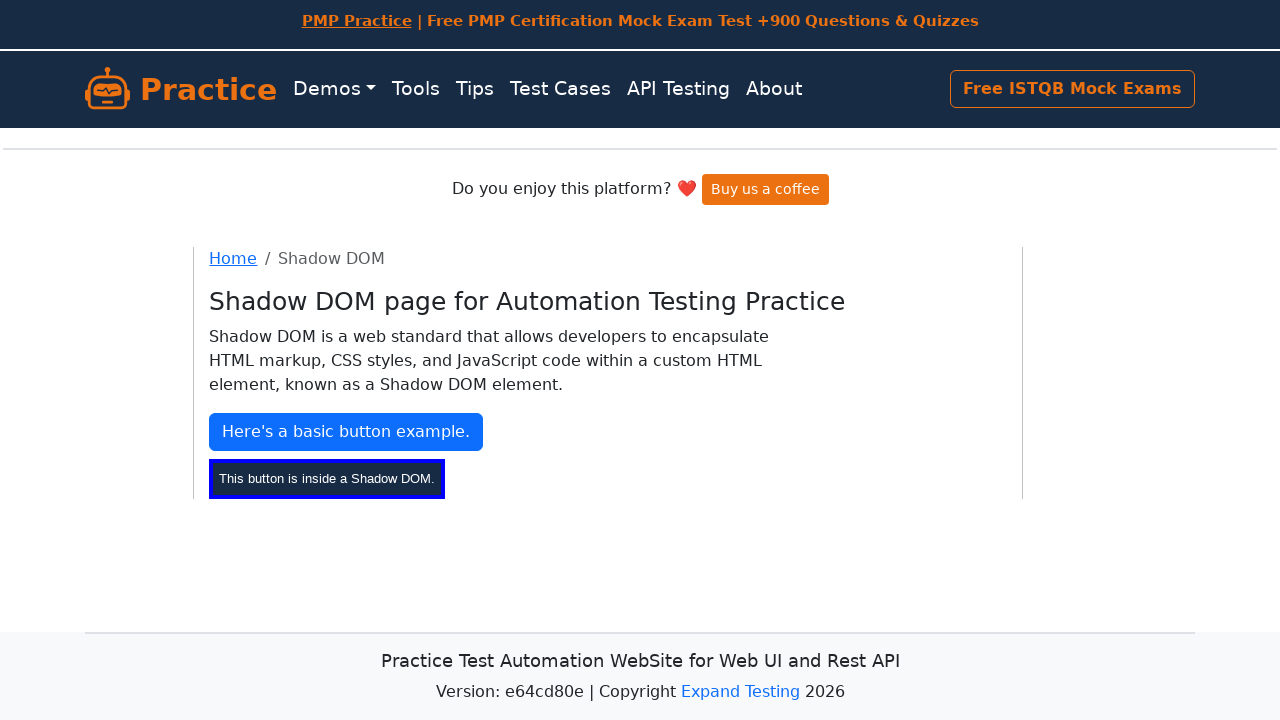

Clicked button inside shadow DOM at (327, 478) on #shadow-host >> #my-btn
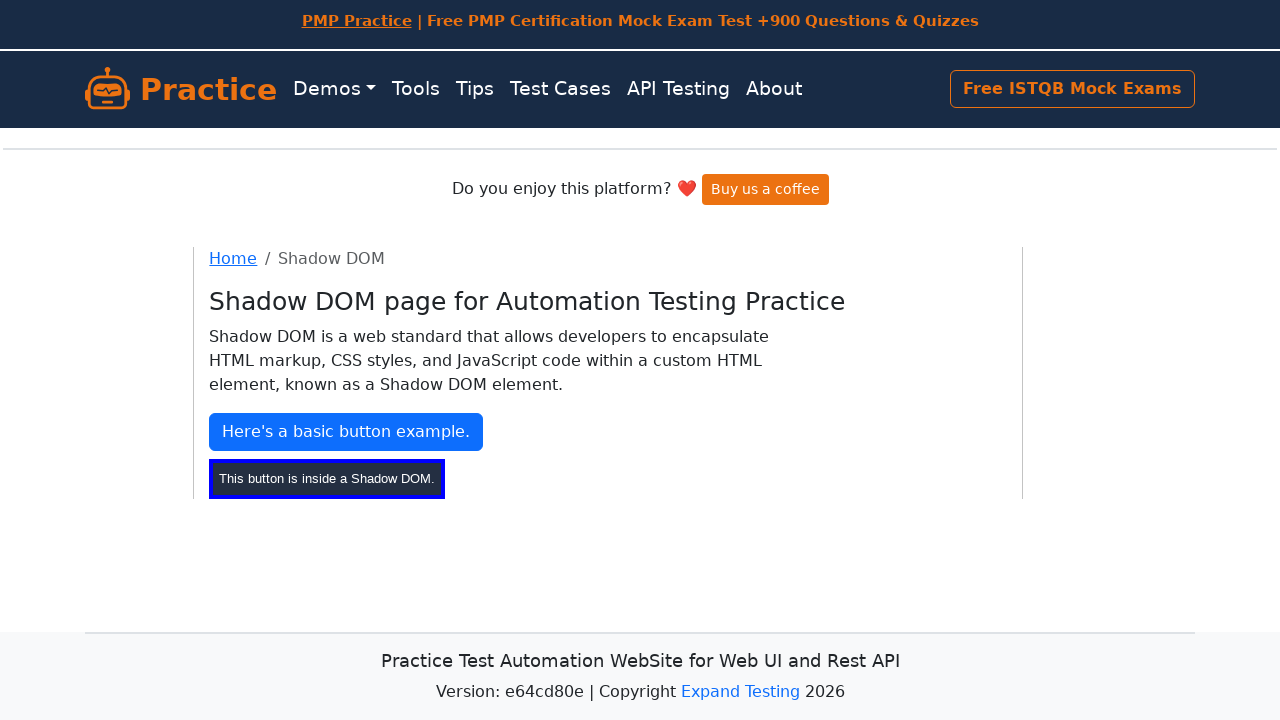

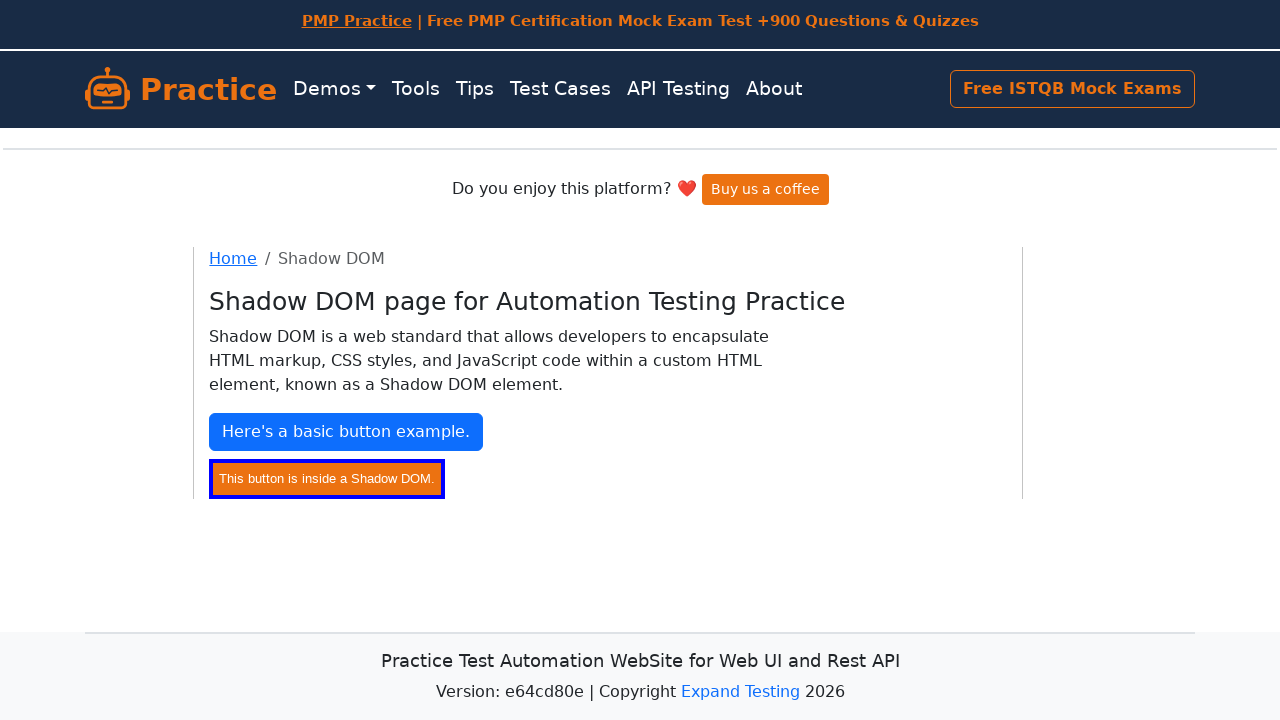